Tests the football statistics website by clicking the "All matches" button and selecting specific country (Spain) and season (22/23) from dropdown menus to filter match data.

Starting URL: https://www.adamchoi.co.uk/teamgoals/detailed

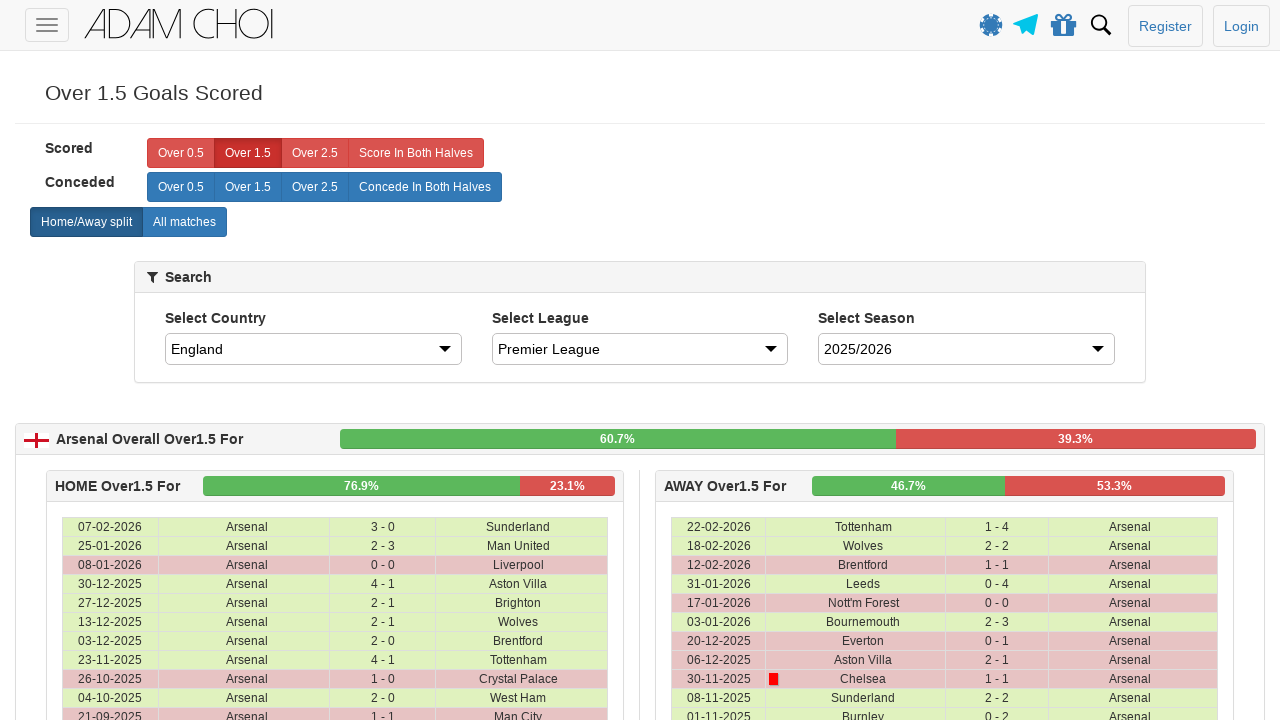

Clicked the 'All matches' button at (184, 222) on xpath=//label[@analytics-event="All matches"]
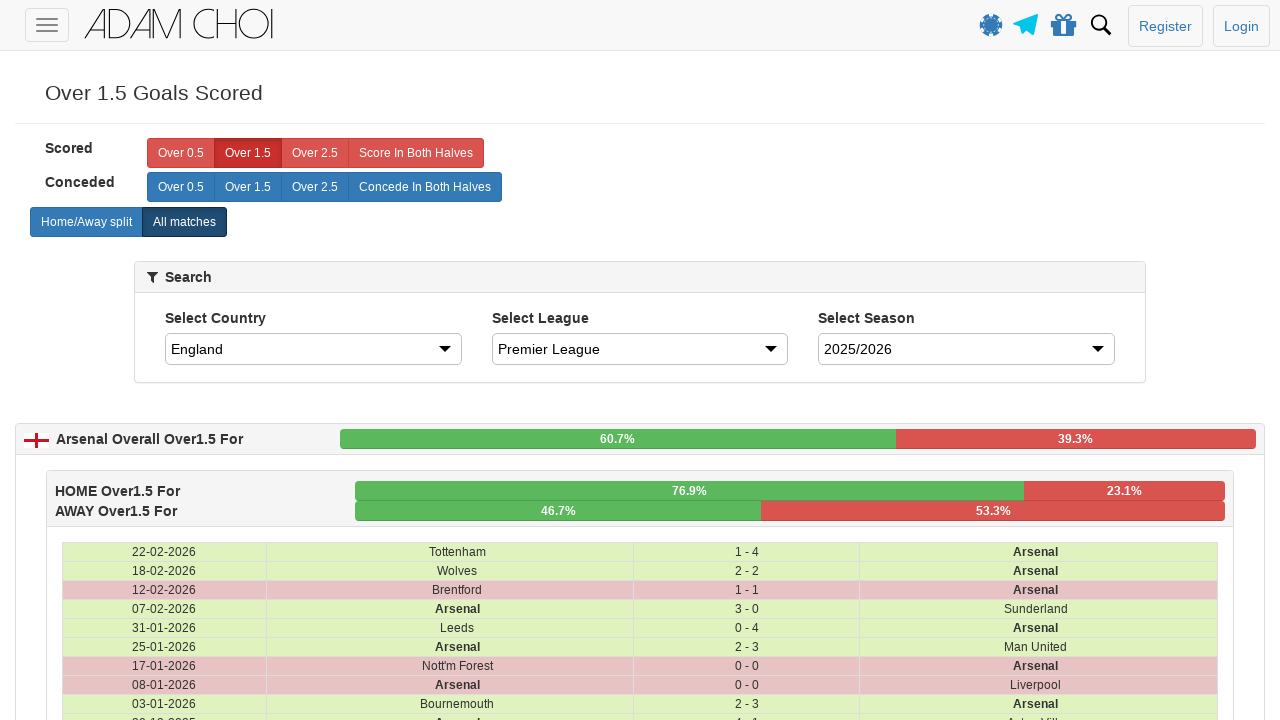

Waited for page to update after clicking 'All matches'
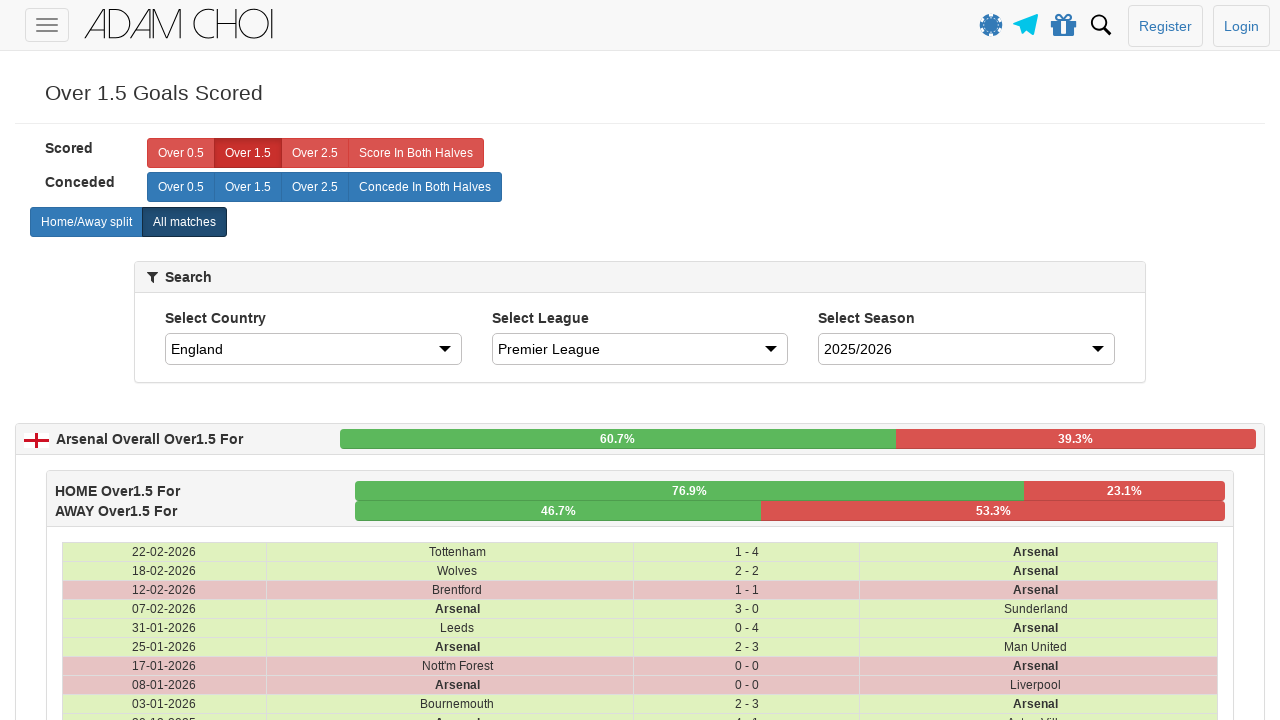

Selected 'Spain' from country dropdown on #country
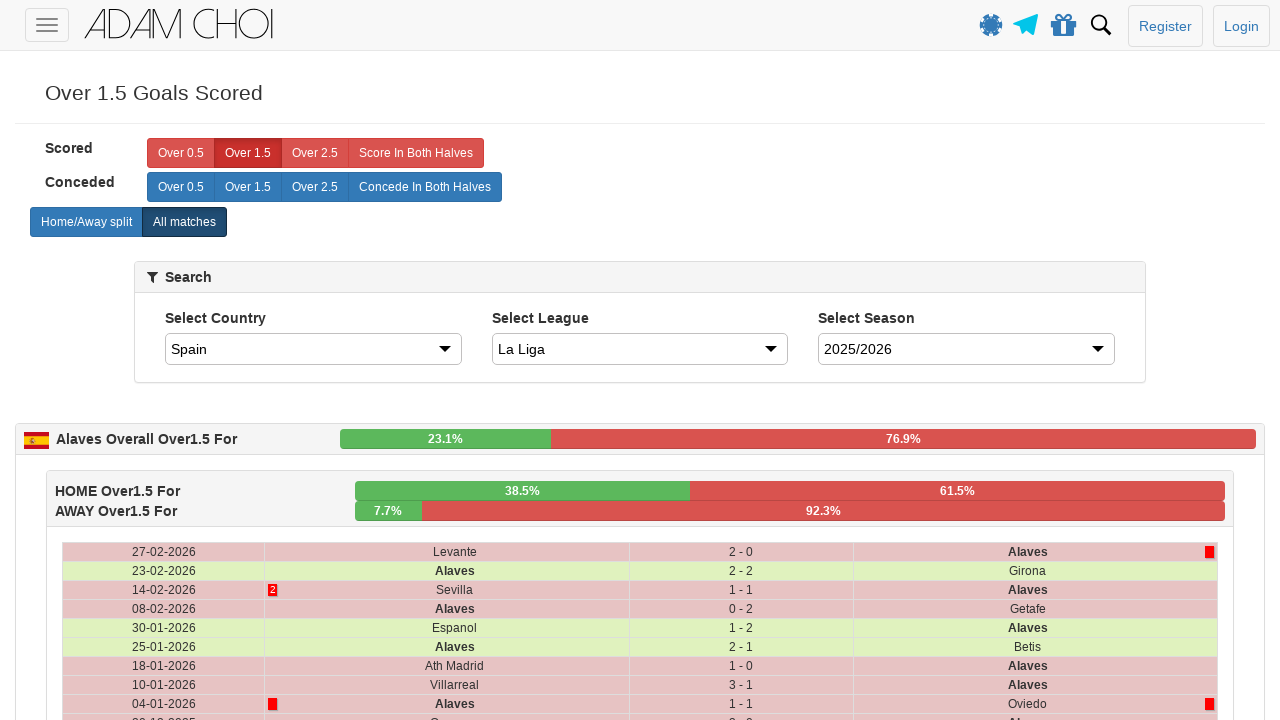

Waited for data to load after selecting Spain
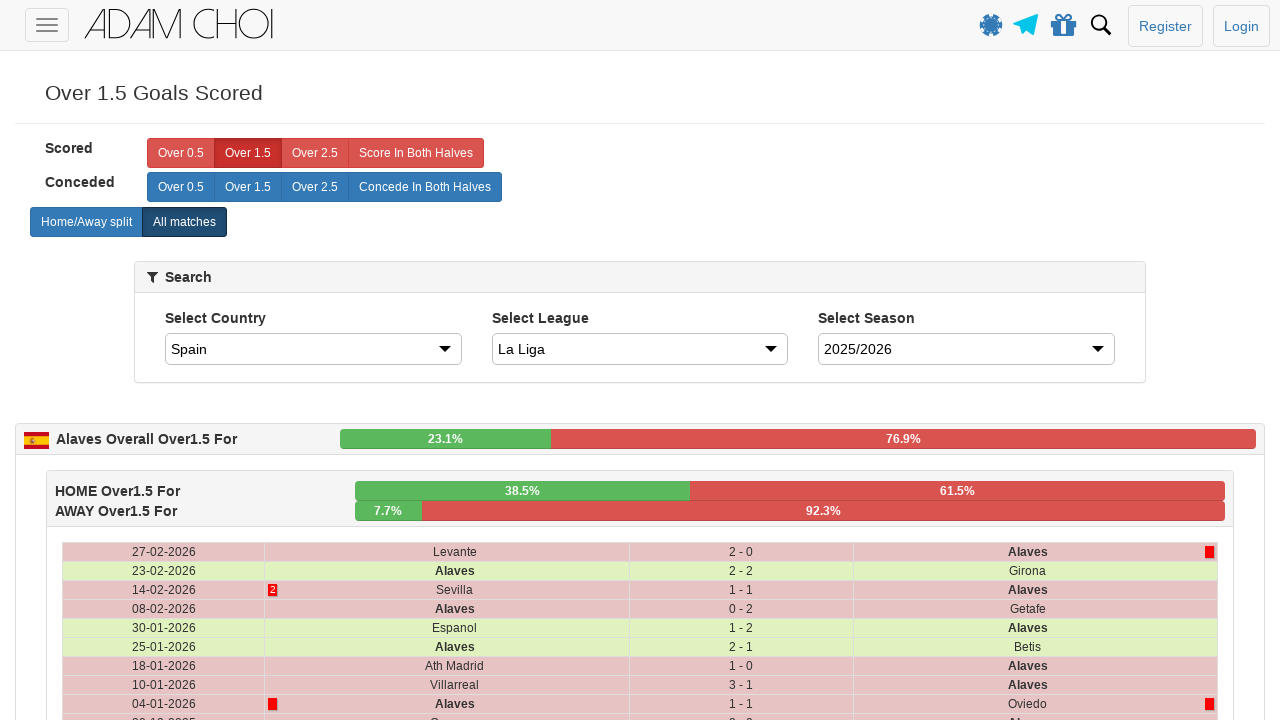

Selected '22/23' from season dropdown on #season
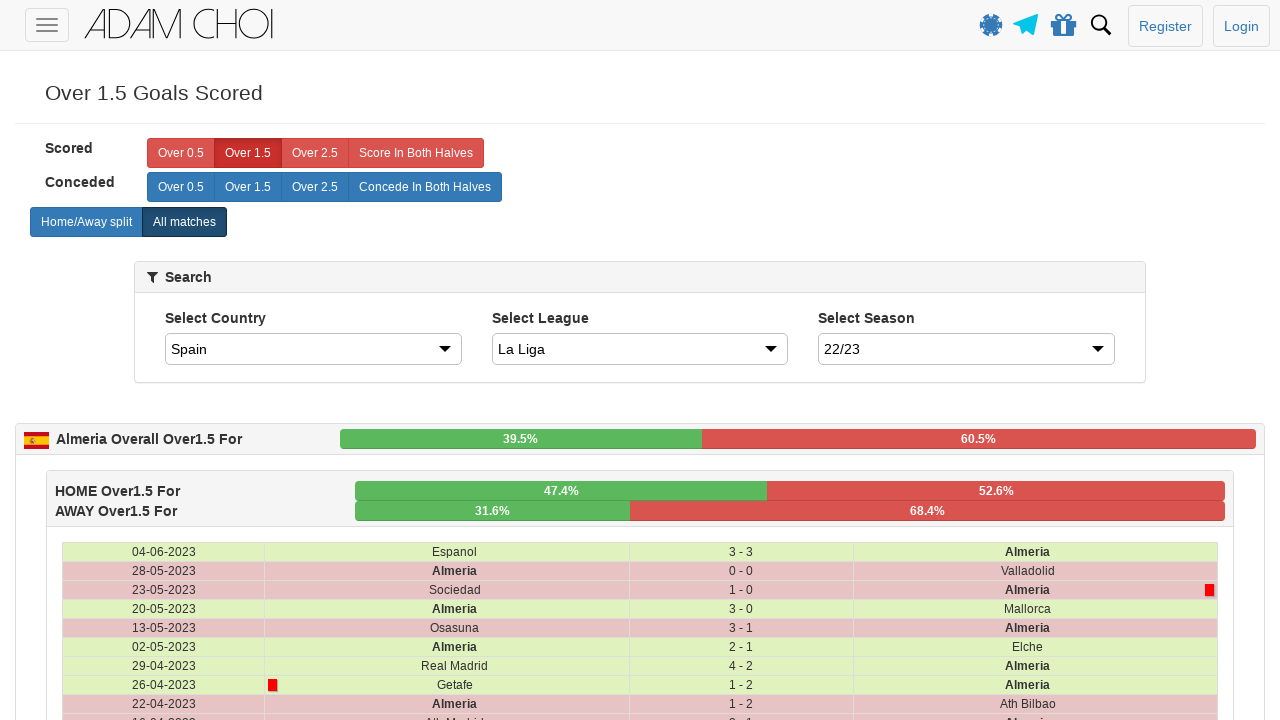

Matches table loaded with filtered data for Spain 22/23 season
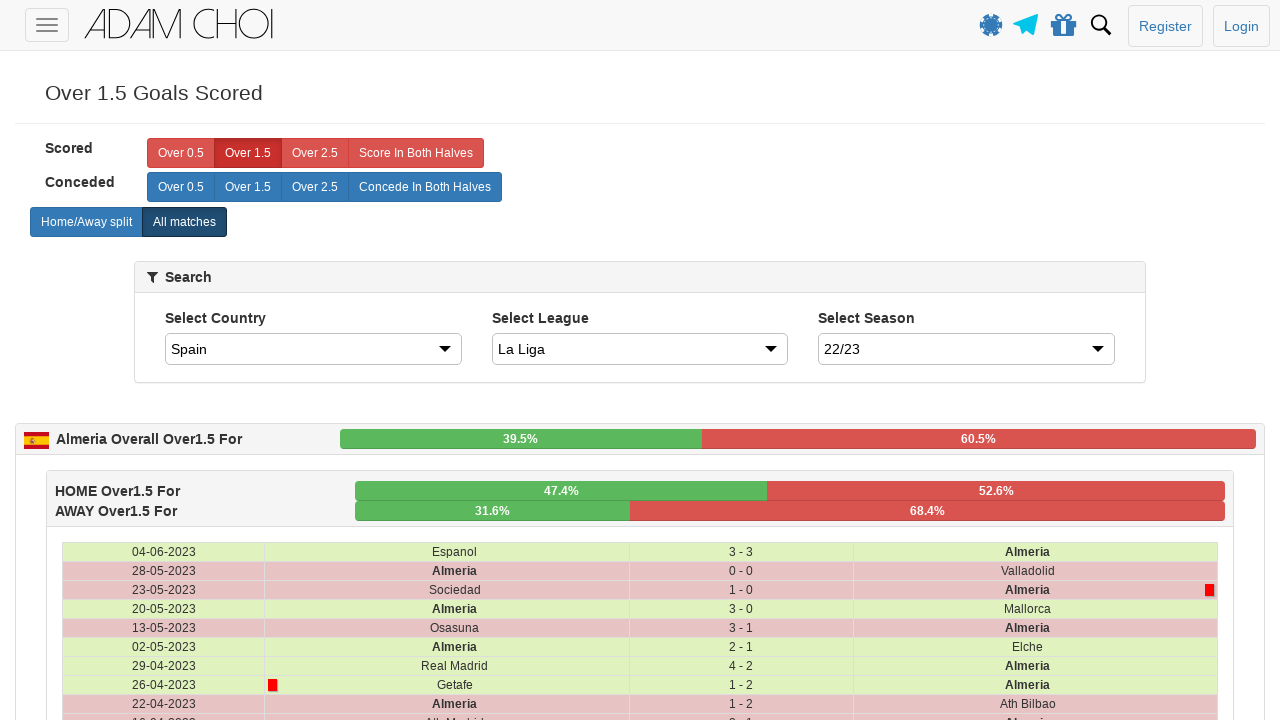

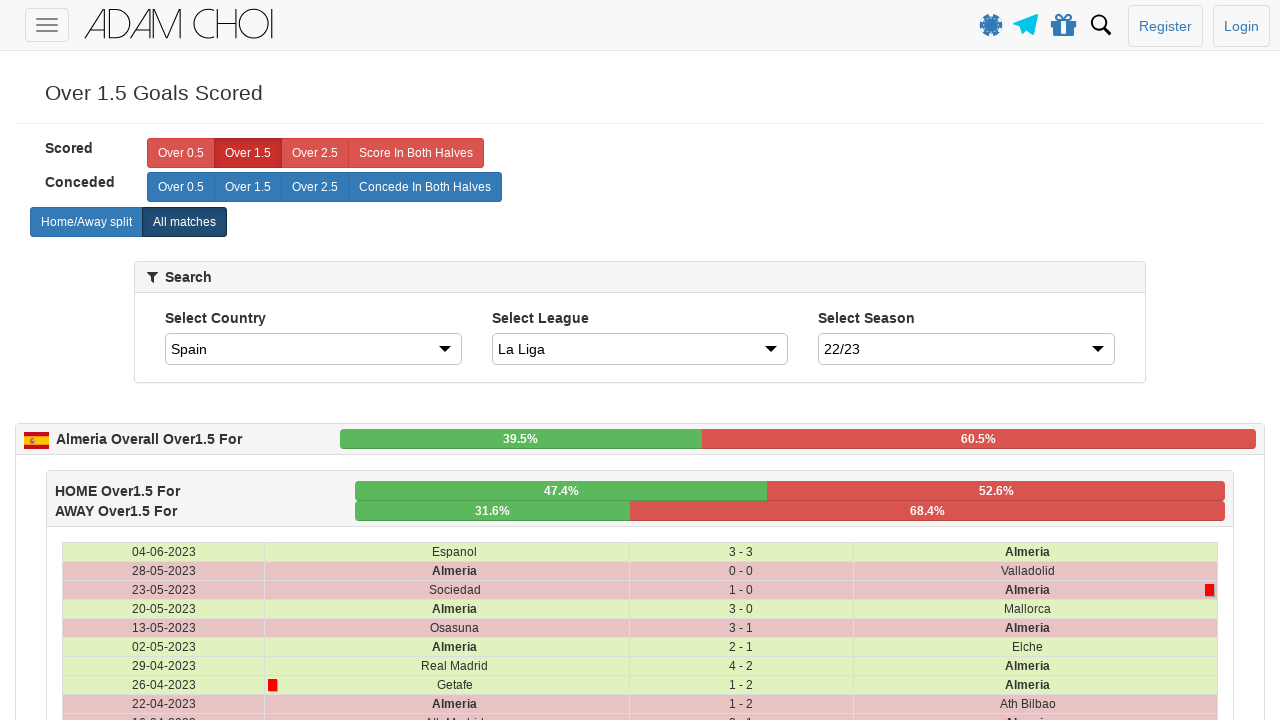